Navigates to OrangeHRM demo login page and clicks on the "OrangeHRM, Inc" link (company branding link) to navigate to the company website

Starting URL: https://opensource-demo.orangehrmlive.com/web/index.php/auth/login

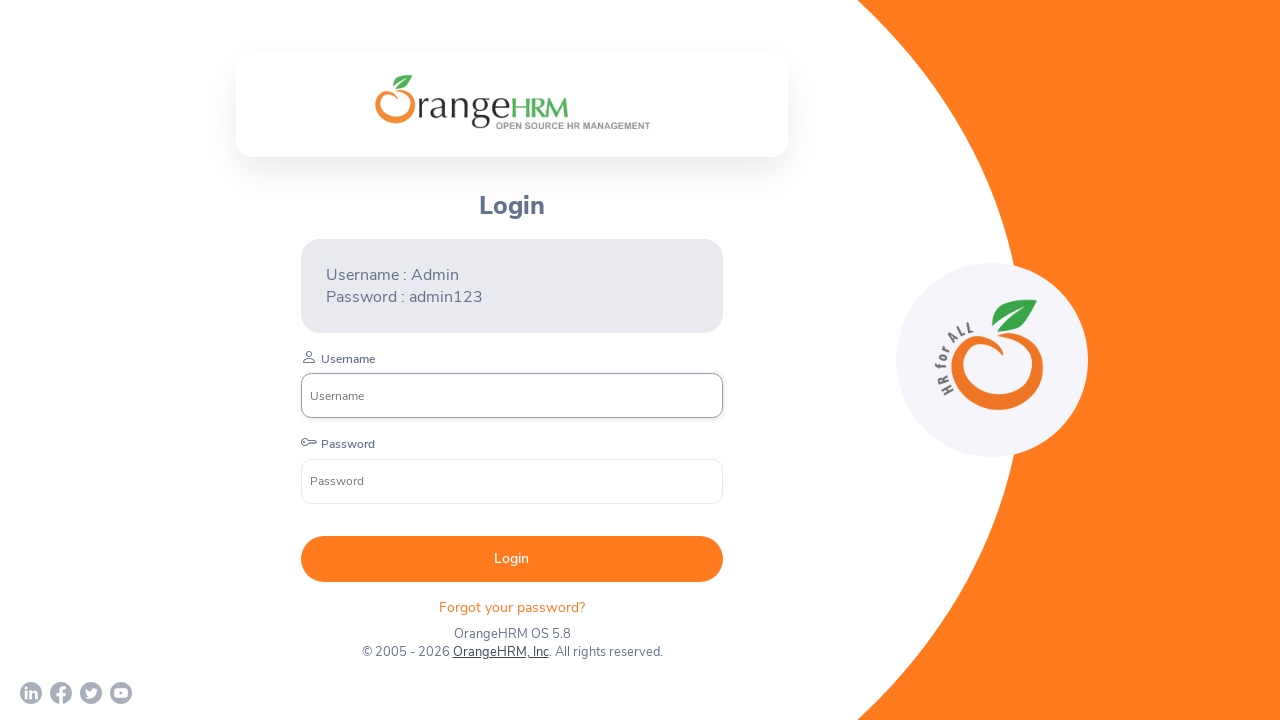

OrangeHRM login page loaded with networkidle state
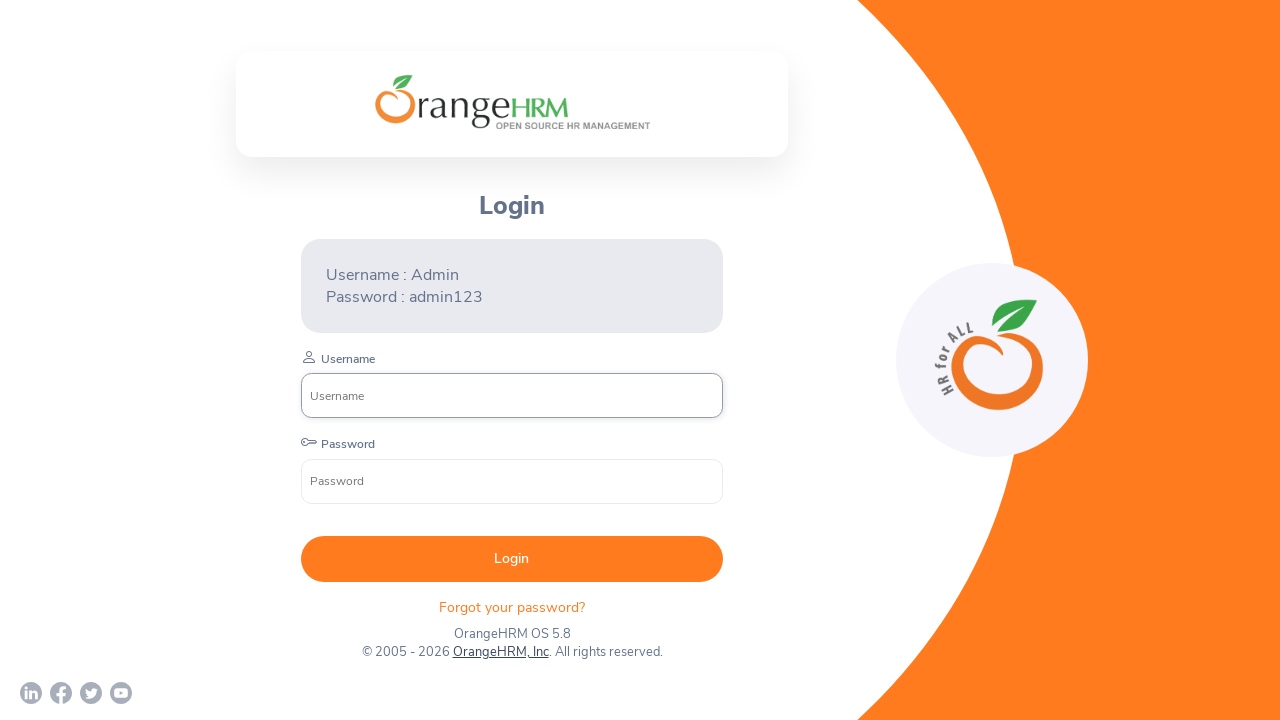

Clicked on 'OrangeHRM, Inc' company branding link to navigate to company website at (500, 652) on text=OrangeHRM, Inc
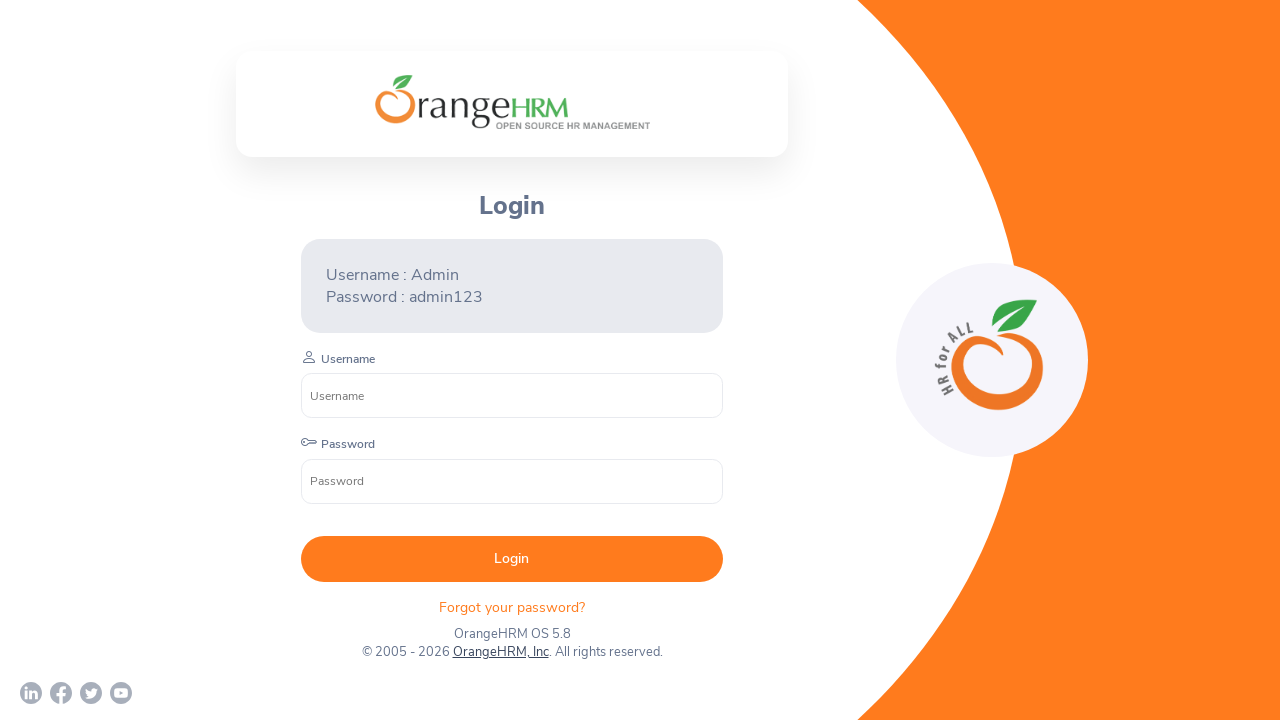

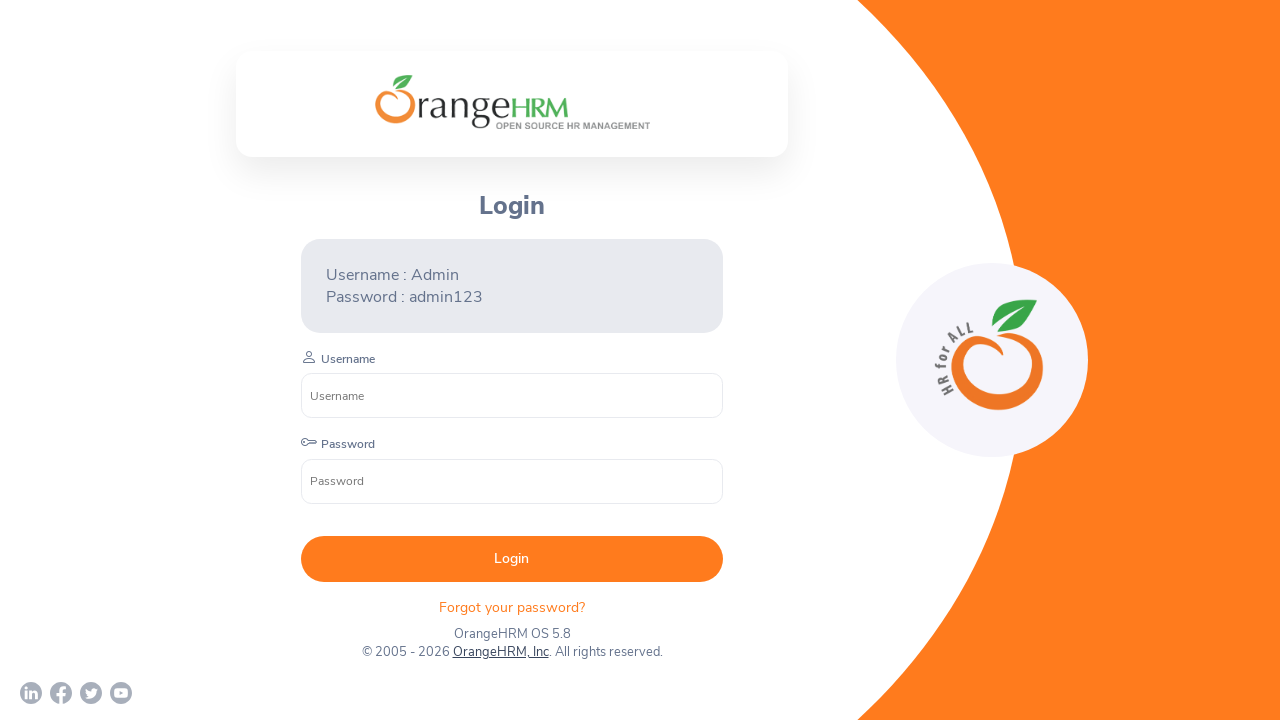